Tests that other controls are hidden when editing a todo item

Starting URL: https://demo.playwright.dev/todomvc

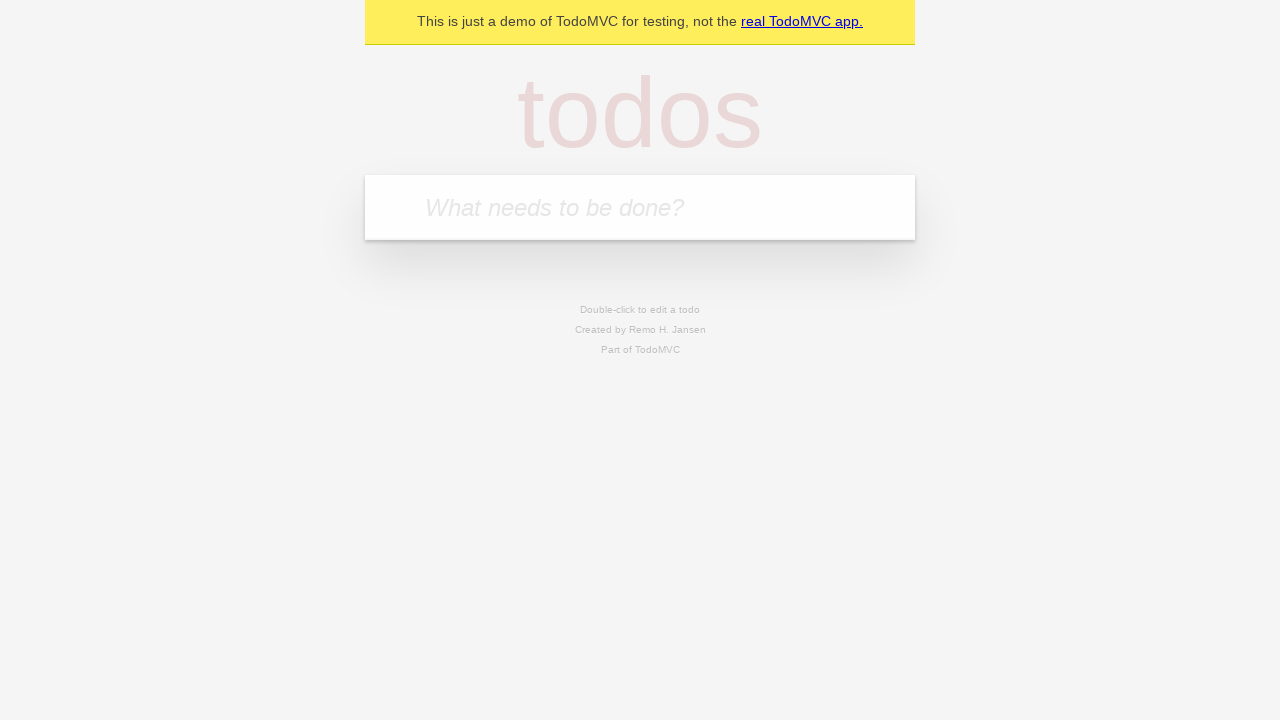

Filled first todo input with 'buy some cheese' on internal:attr=[placeholder="What needs to be done?"i]
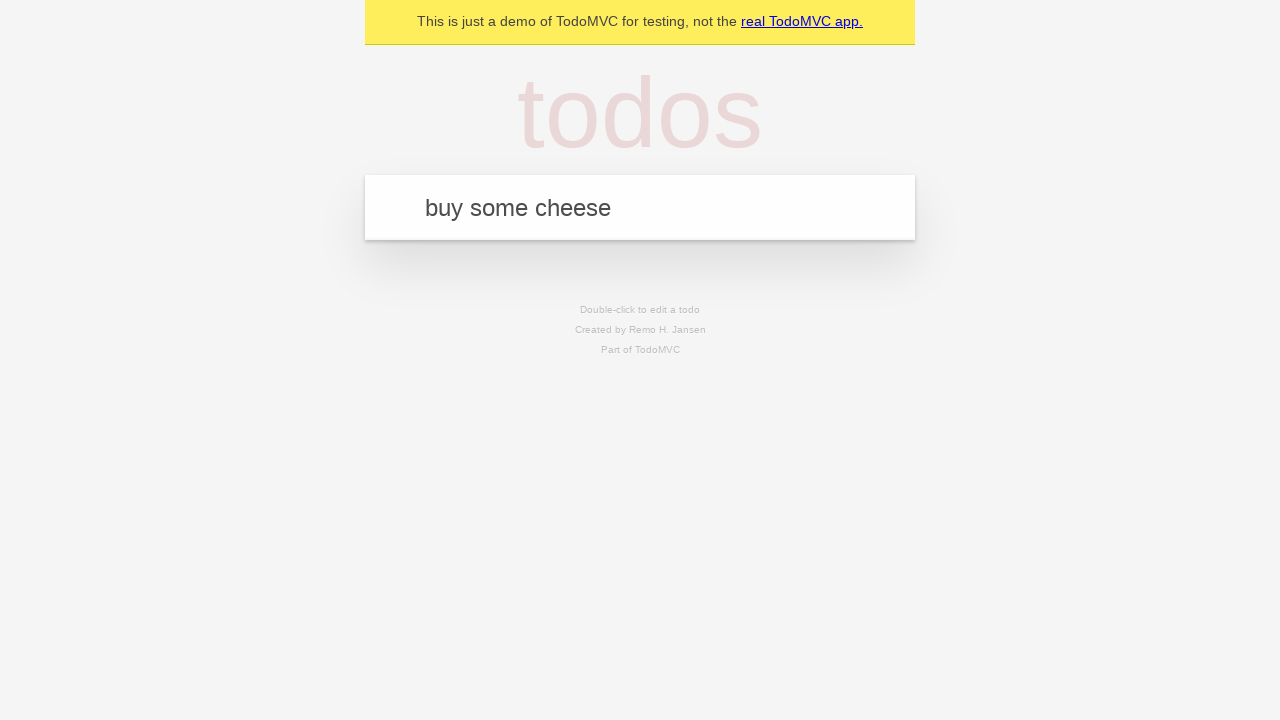

Pressed Enter to create first todo on internal:attr=[placeholder="What needs to be done?"i]
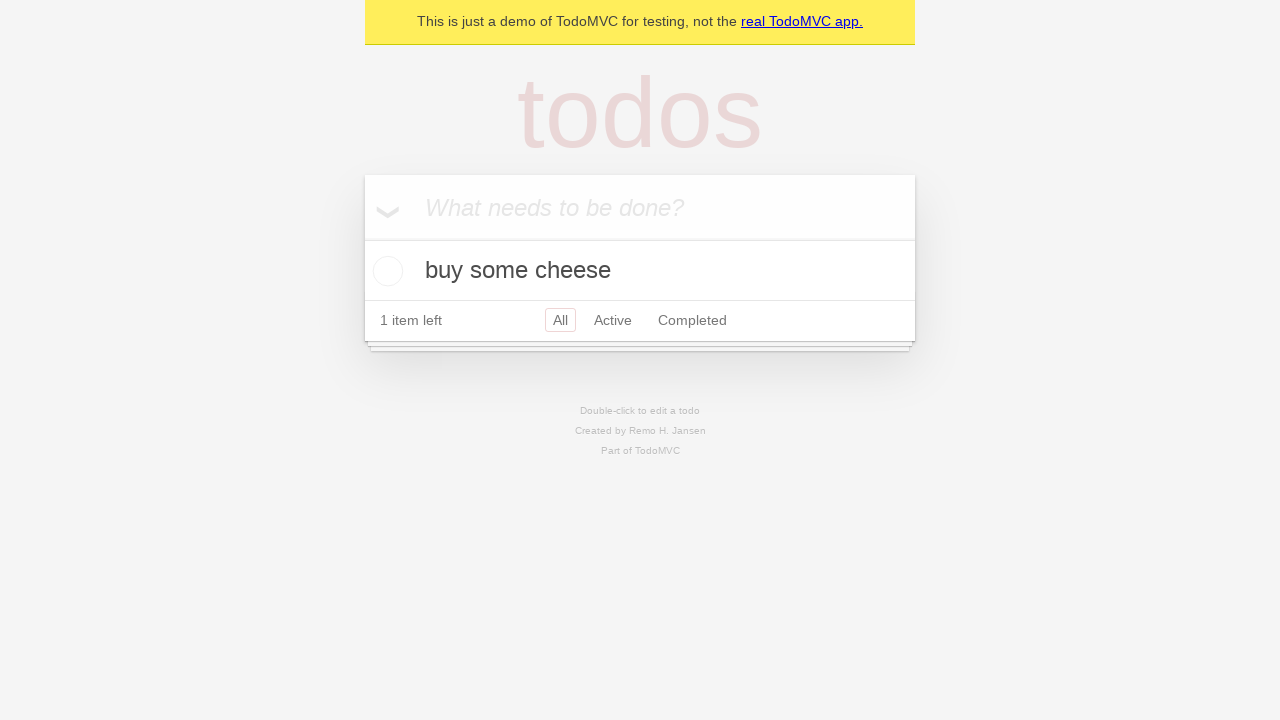

Filled second todo input with 'feed the cat' on internal:attr=[placeholder="What needs to be done?"i]
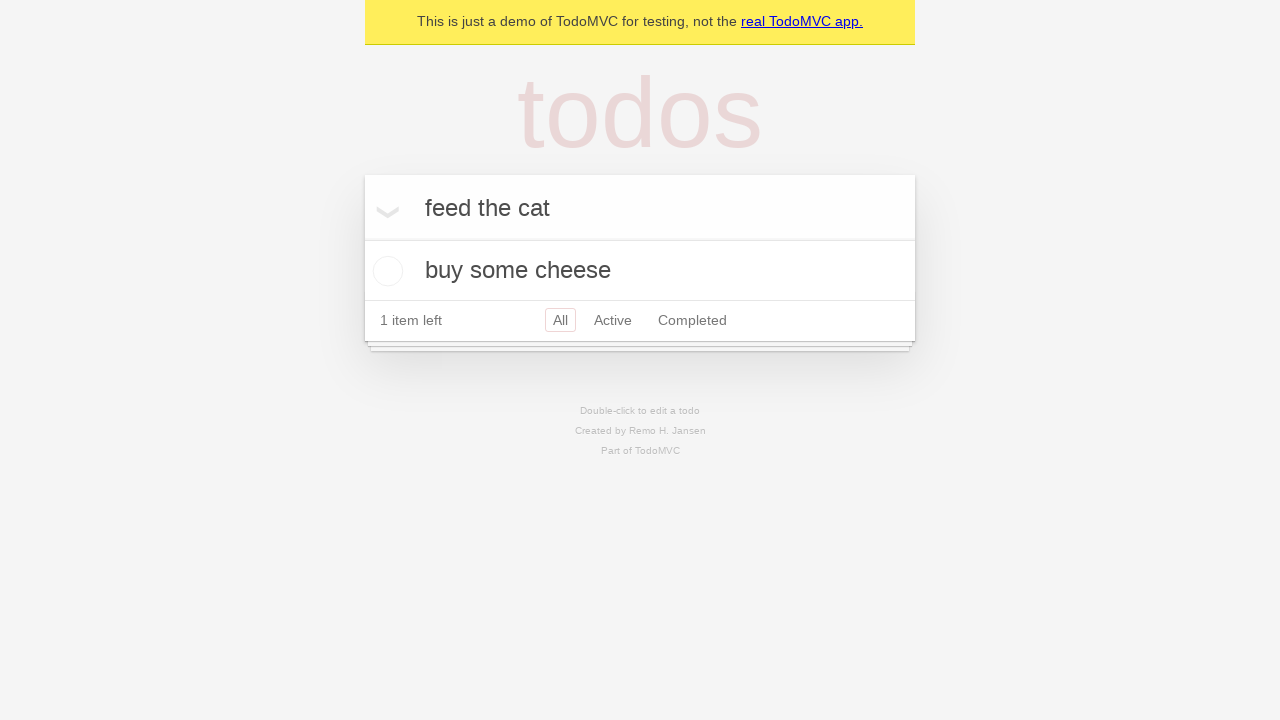

Pressed Enter to create second todo on internal:attr=[placeholder="What needs to be done?"i]
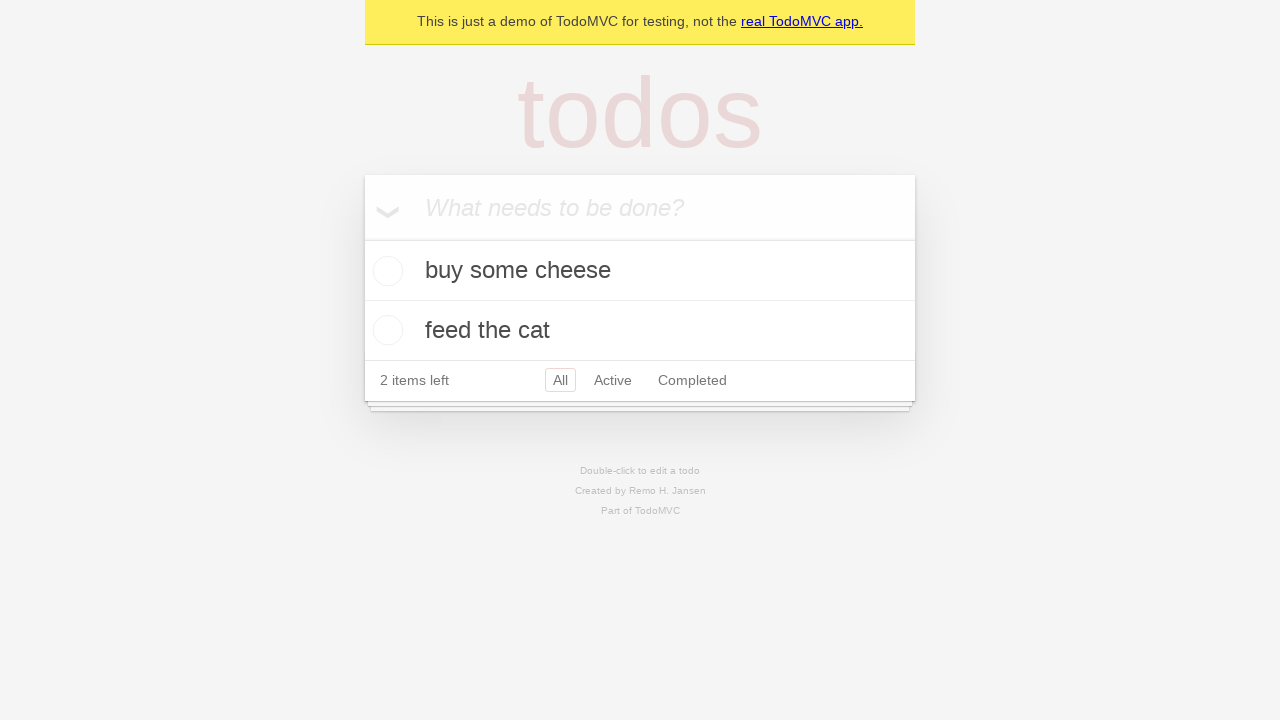

Filled third todo input with 'book a doctors appointment' on internal:attr=[placeholder="What needs to be done?"i]
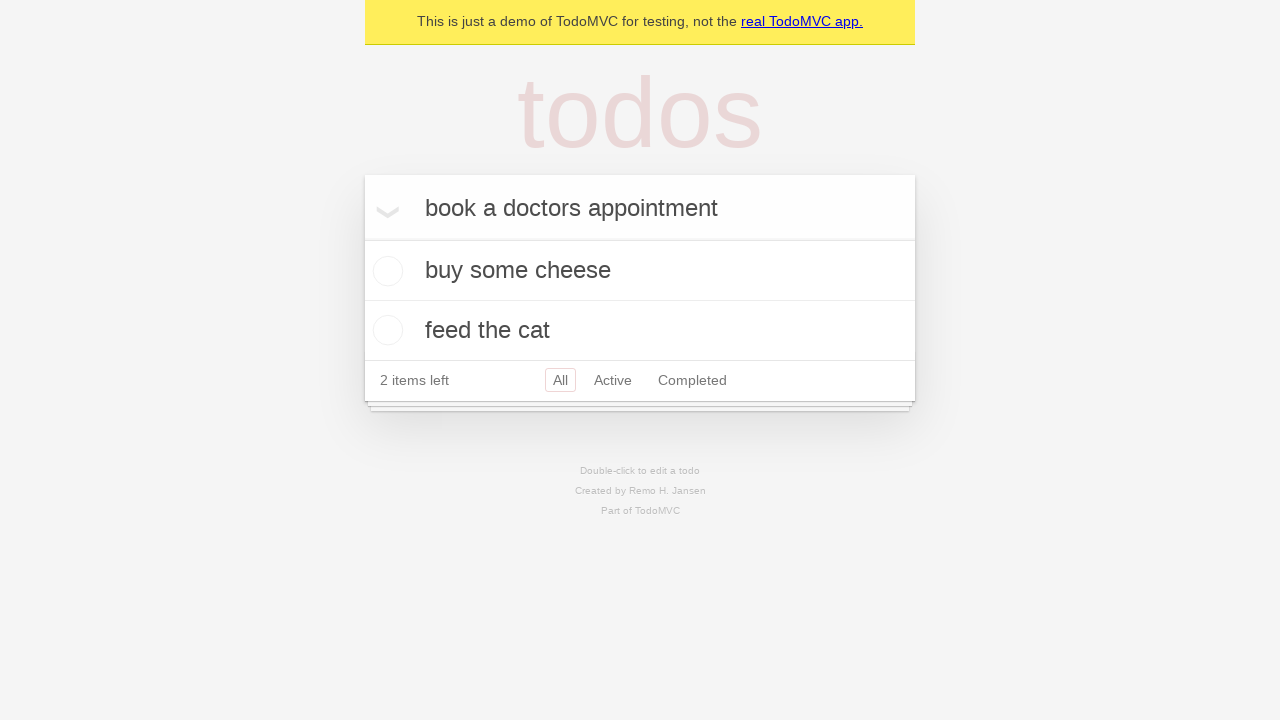

Pressed Enter to create third todo on internal:attr=[placeholder="What needs to be done?"i]
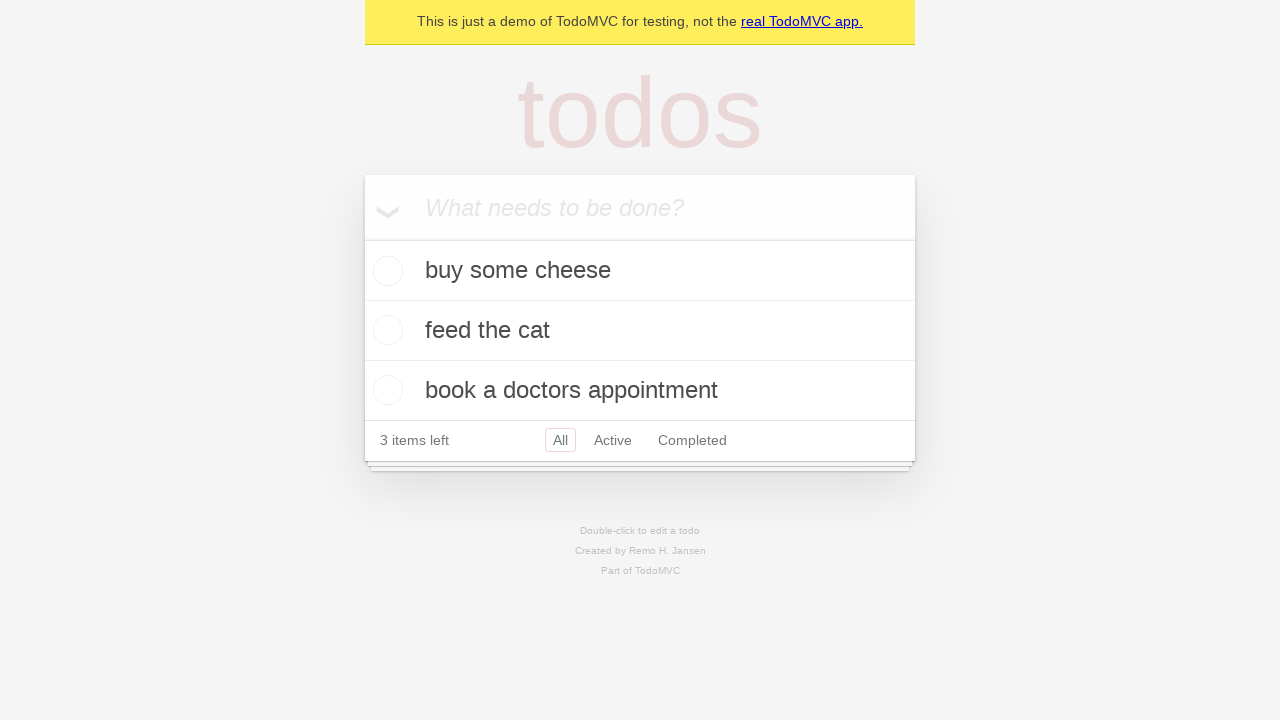

Waited for all three todos to be created
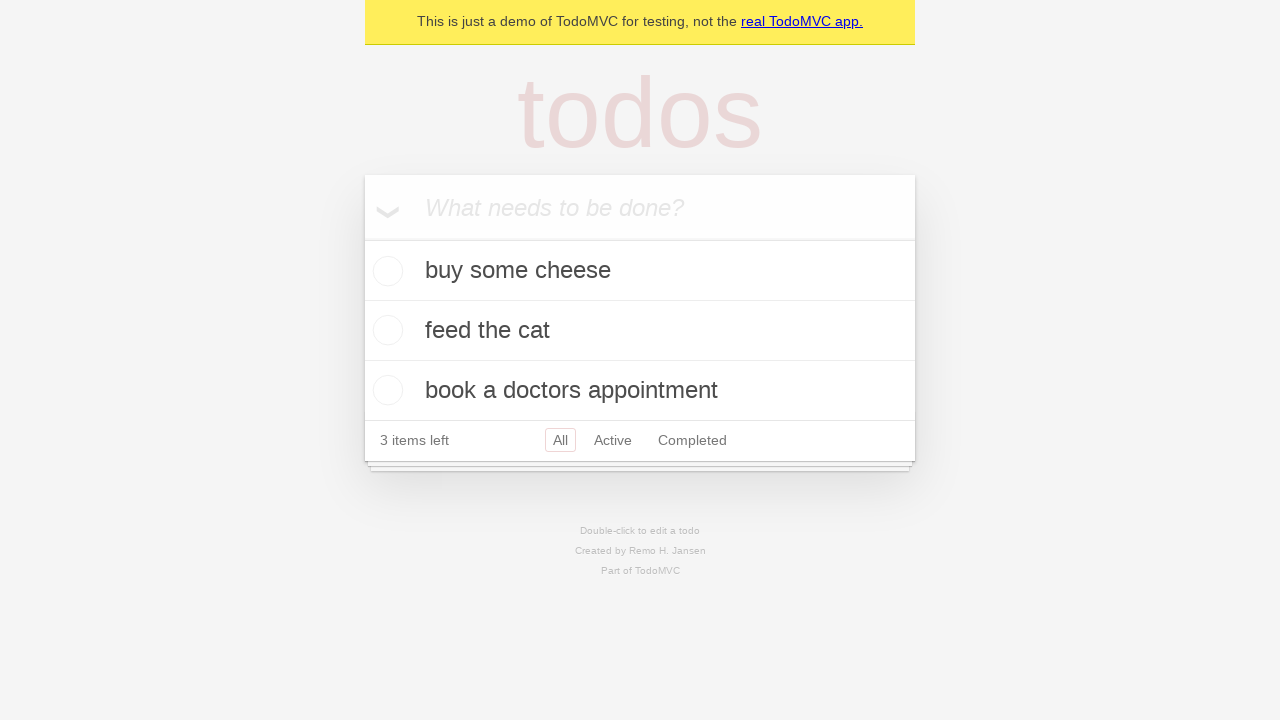

Selected the second todo item
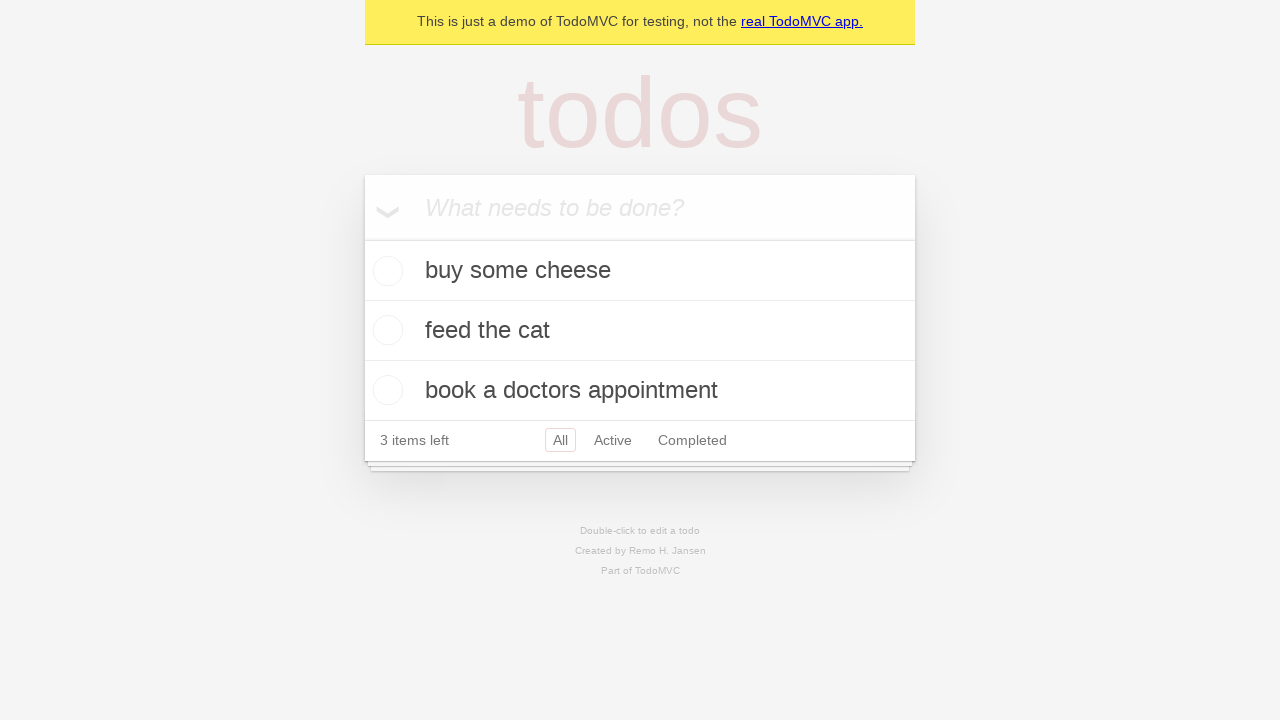

Double-clicked second todo to enter edit mode at (640, 331) on internal:testid=[data-testid="todo-item"s] >> nth=1
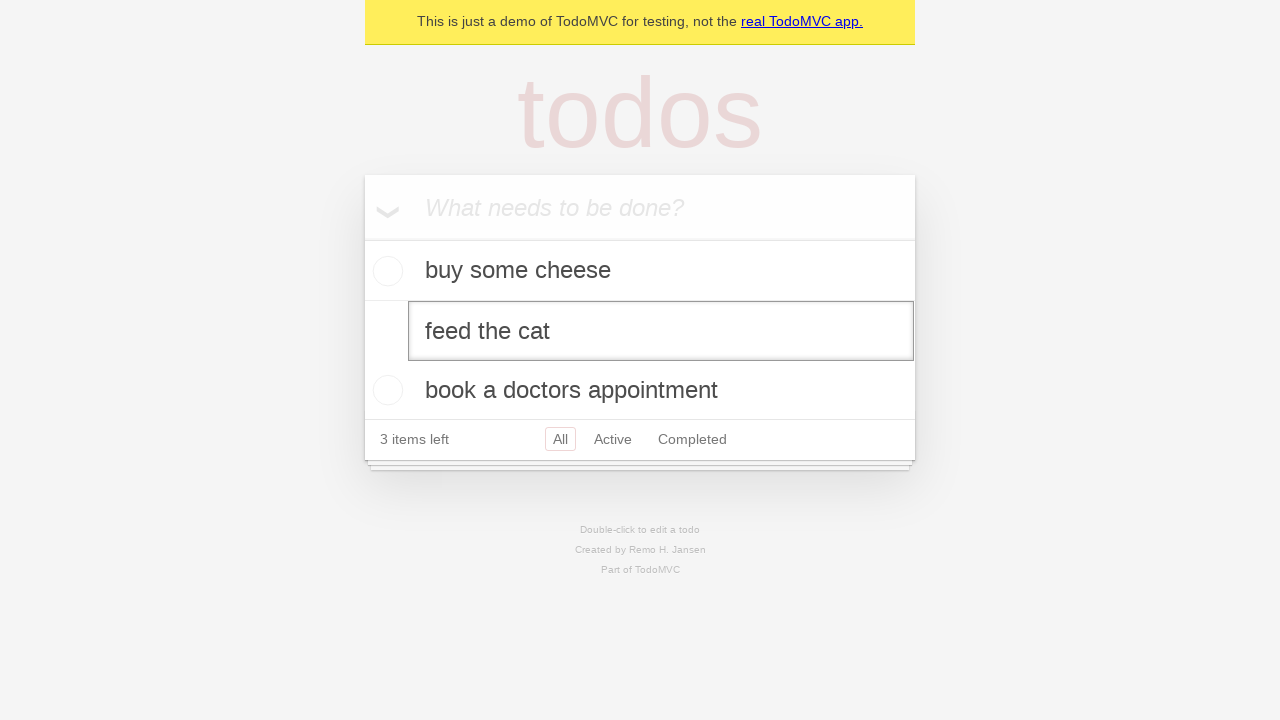

Waited for edit mode to be active
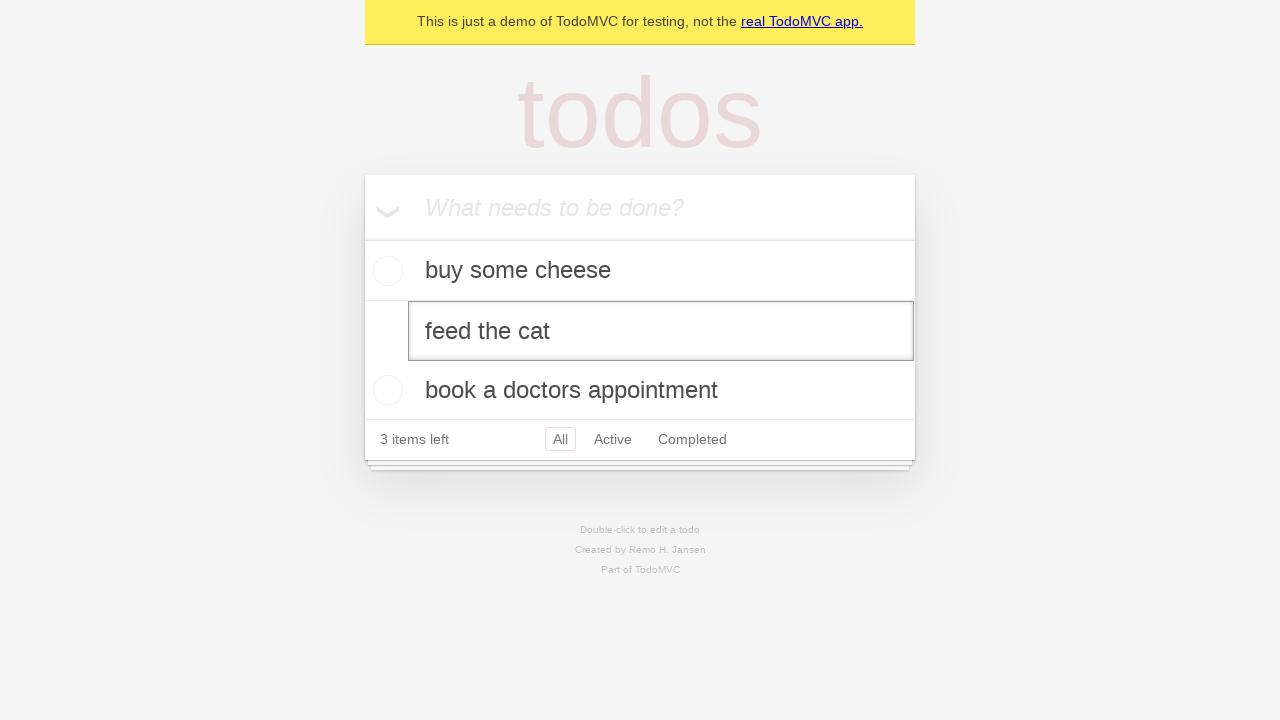

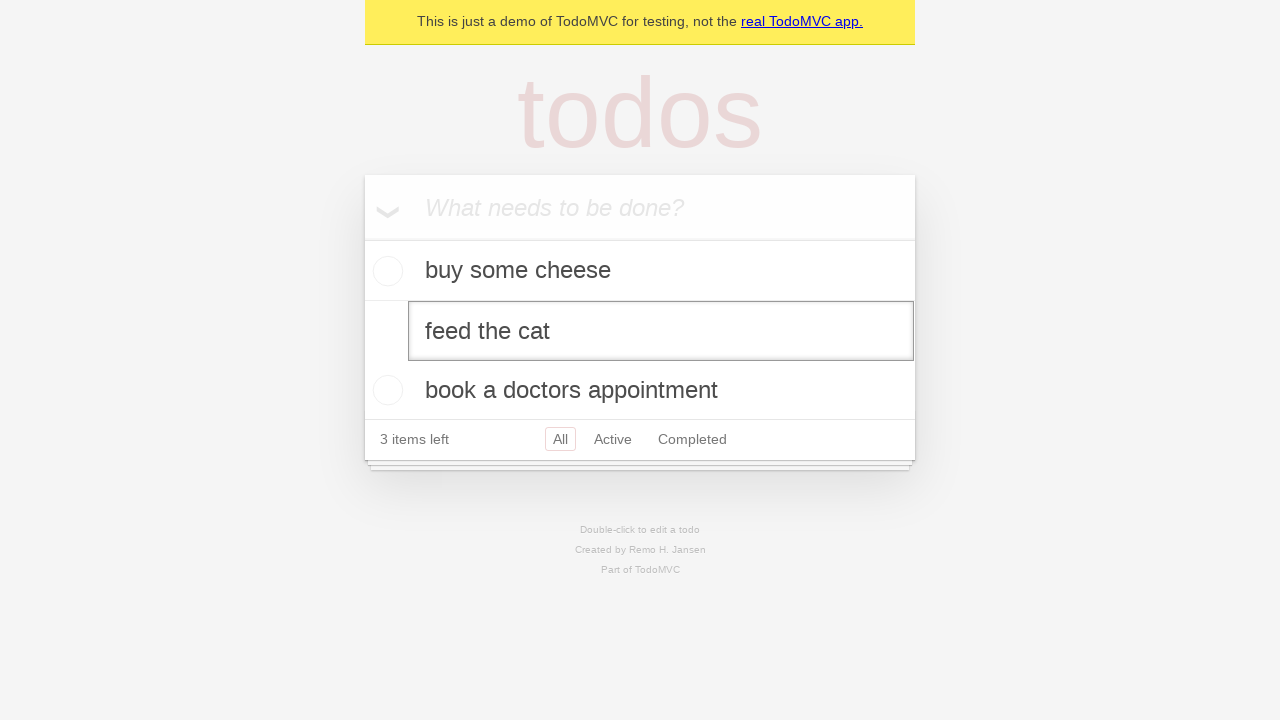